Tests form interaction on a university tutorial page by selecting radio buttons for sports and gender options, checking a checkbox option, and submitting the form to verify responses.

Starting URL: http://penta.ufrgs.br/edu/forms/tut212.html

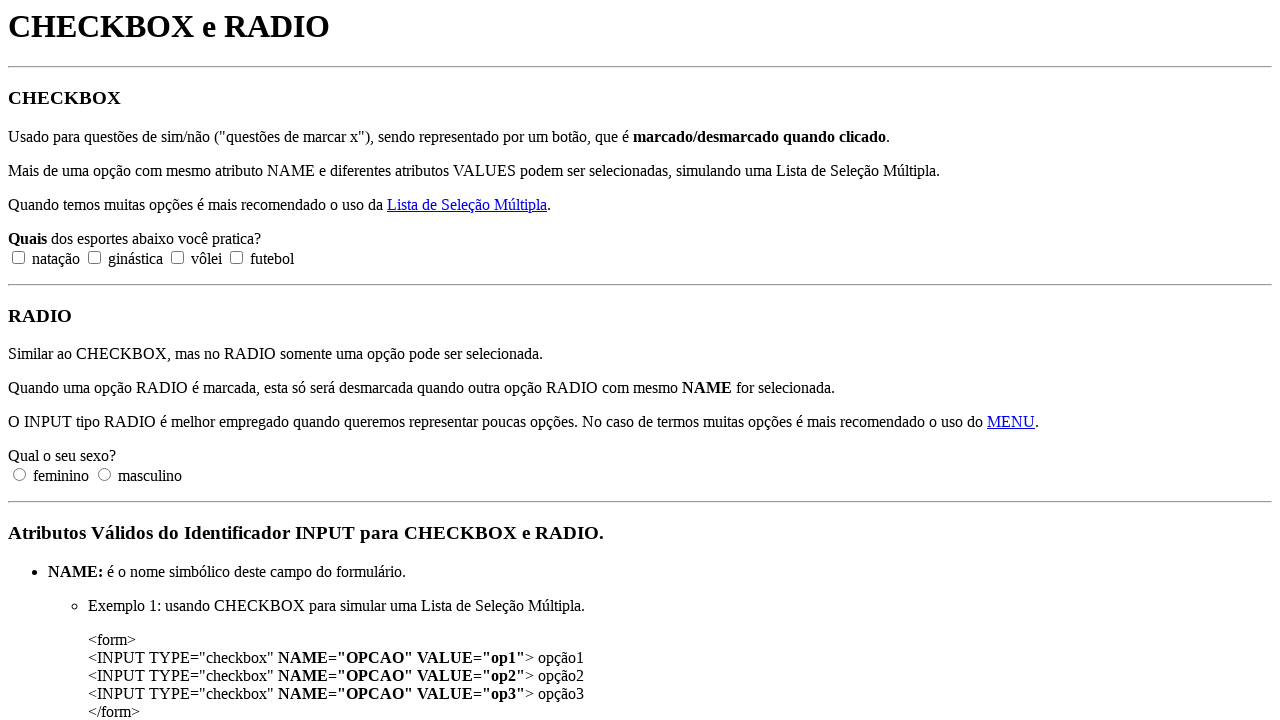

Located all sports radio buttons
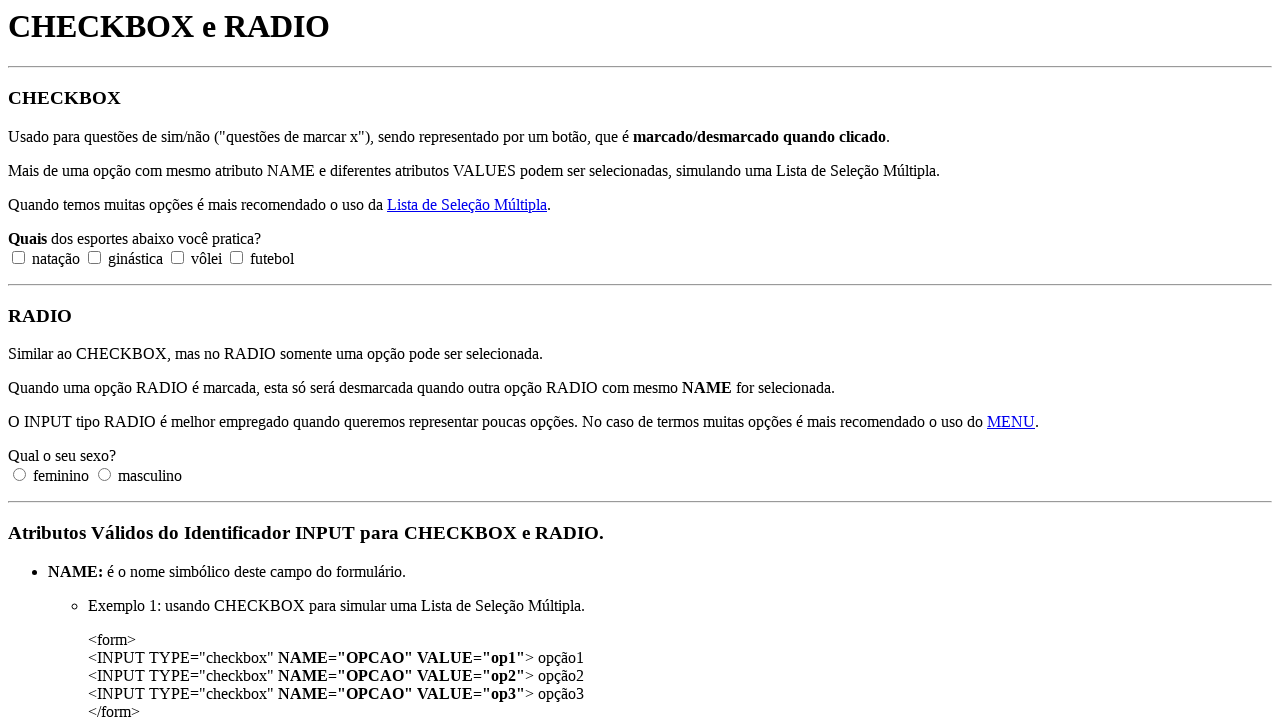

Selected football (futebol) radio button at (236, 257) on input[name='esporte'] >> nth=3
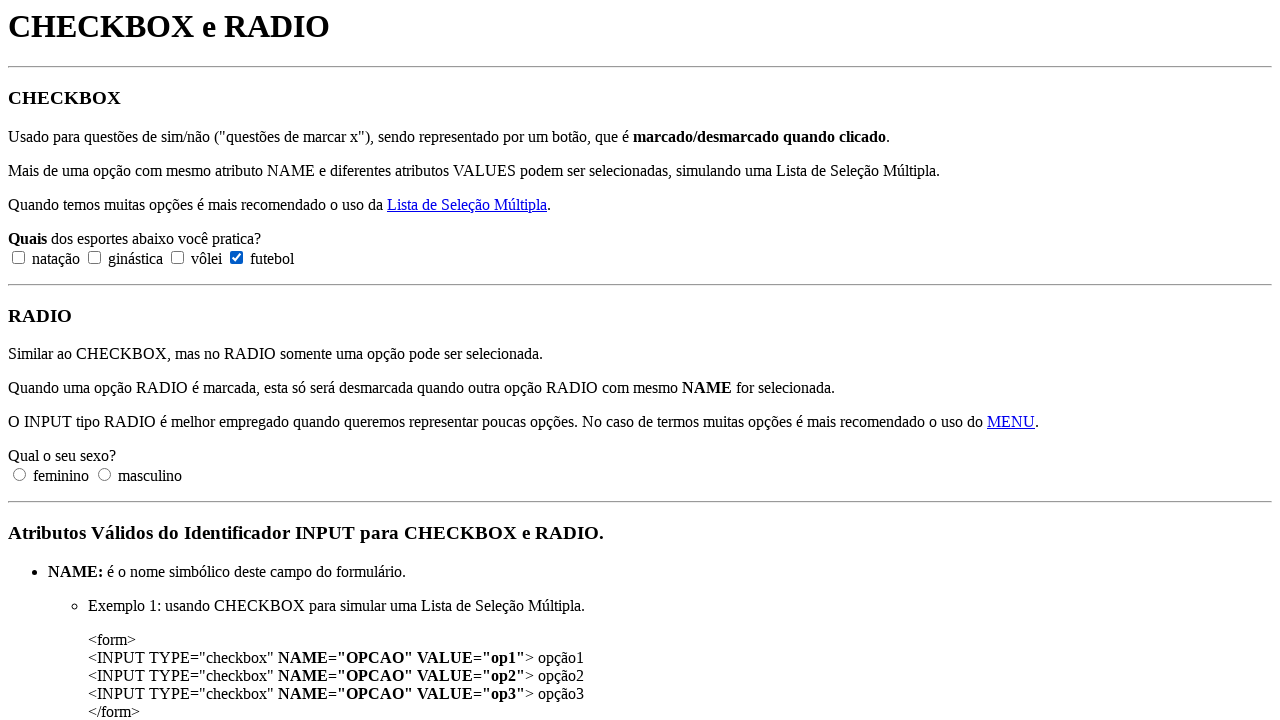

Located all gender radio buttons
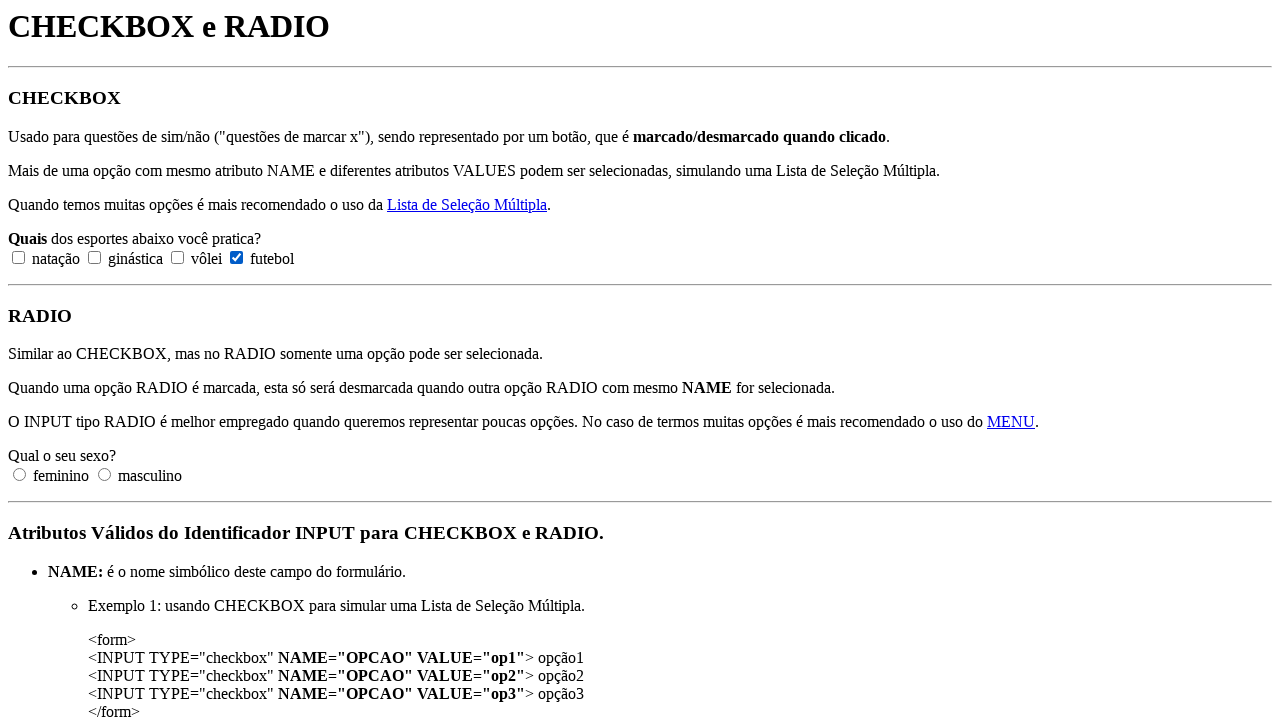

Selected gender radio button (index 1) at (104, 475) on input[name='sexo'] >> nth=1
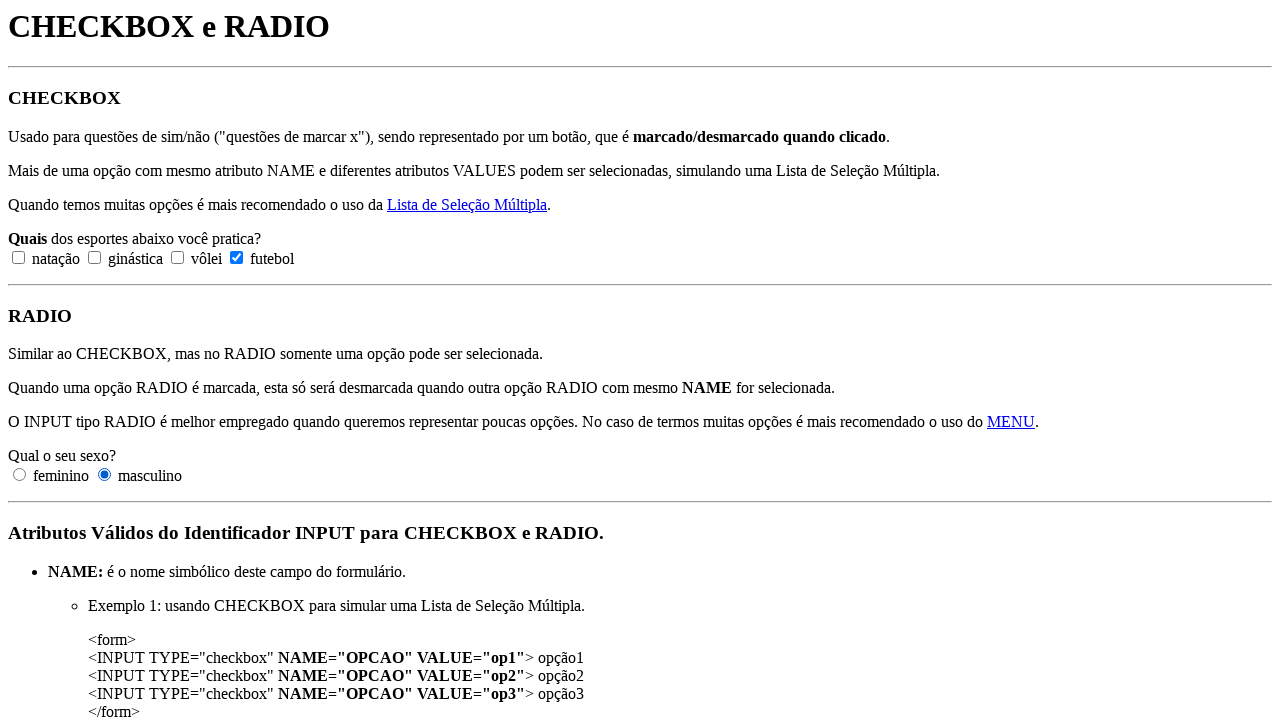

Located all checkbox options
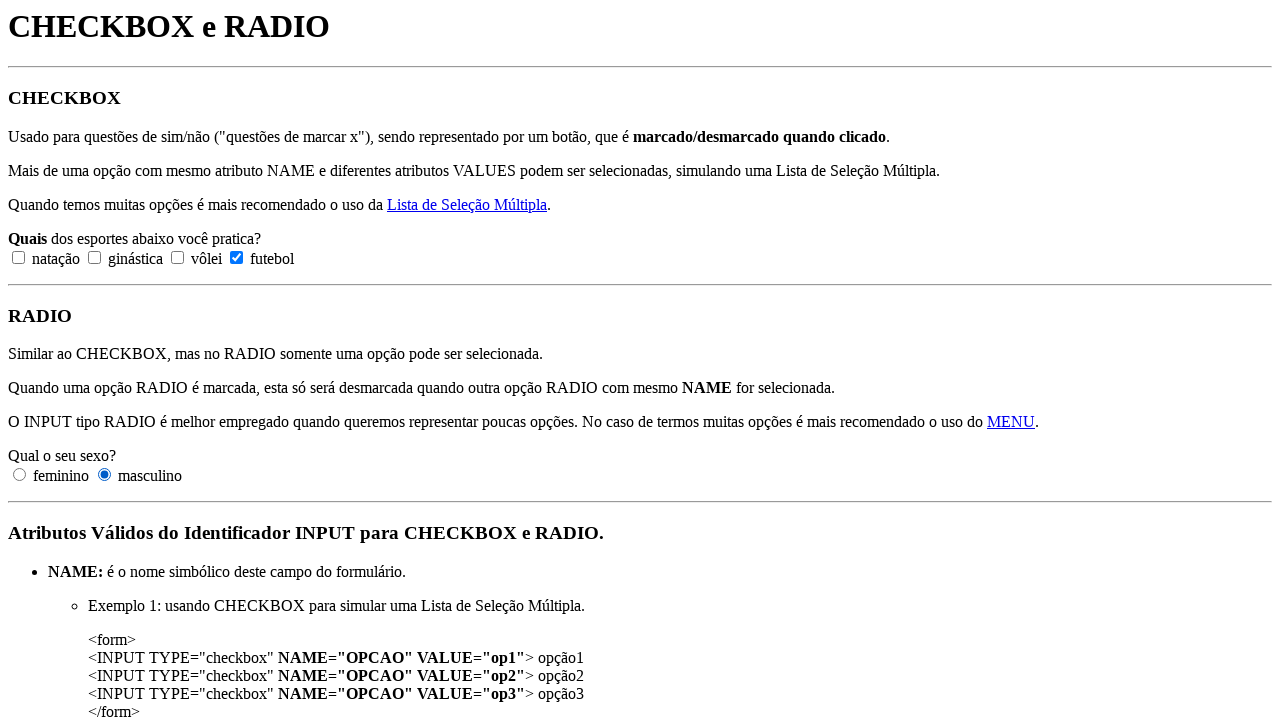

Selected checkbox option (index 2) at (98, 360) on input[name='OPCAO'] >> nth=2
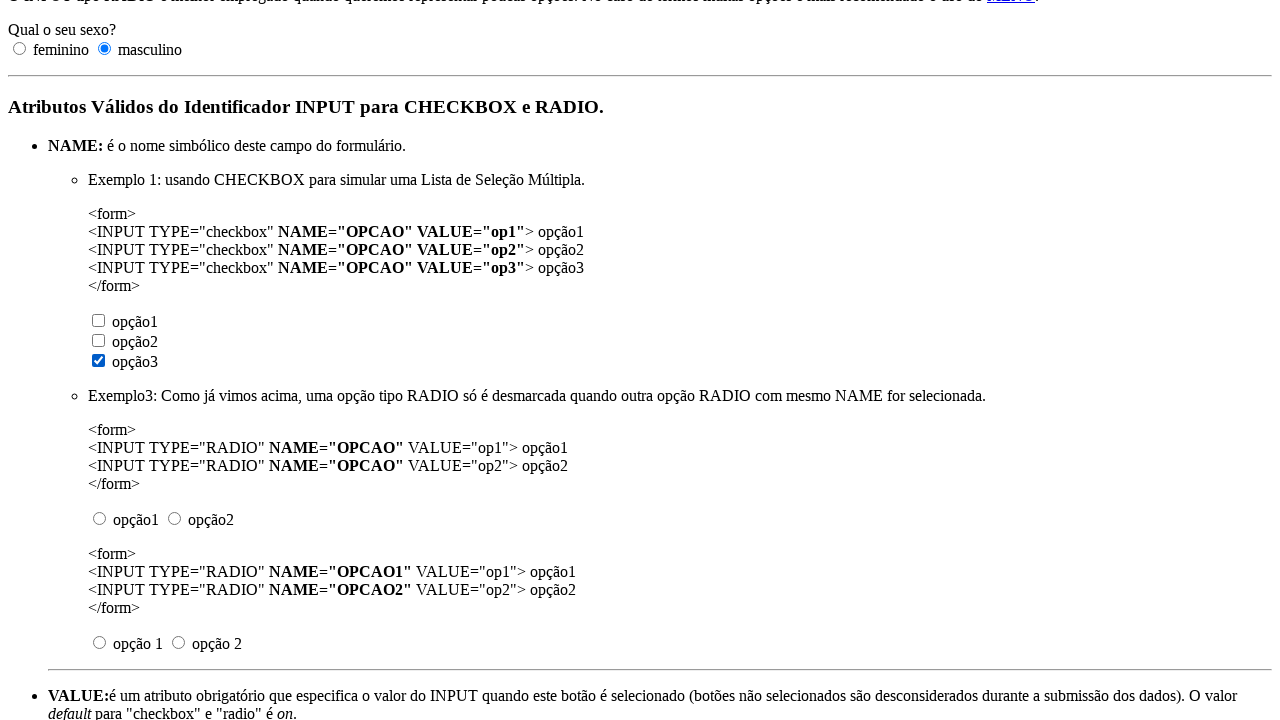

Clicked submit button to verify form responses at (69, 617) on input[type='submit']
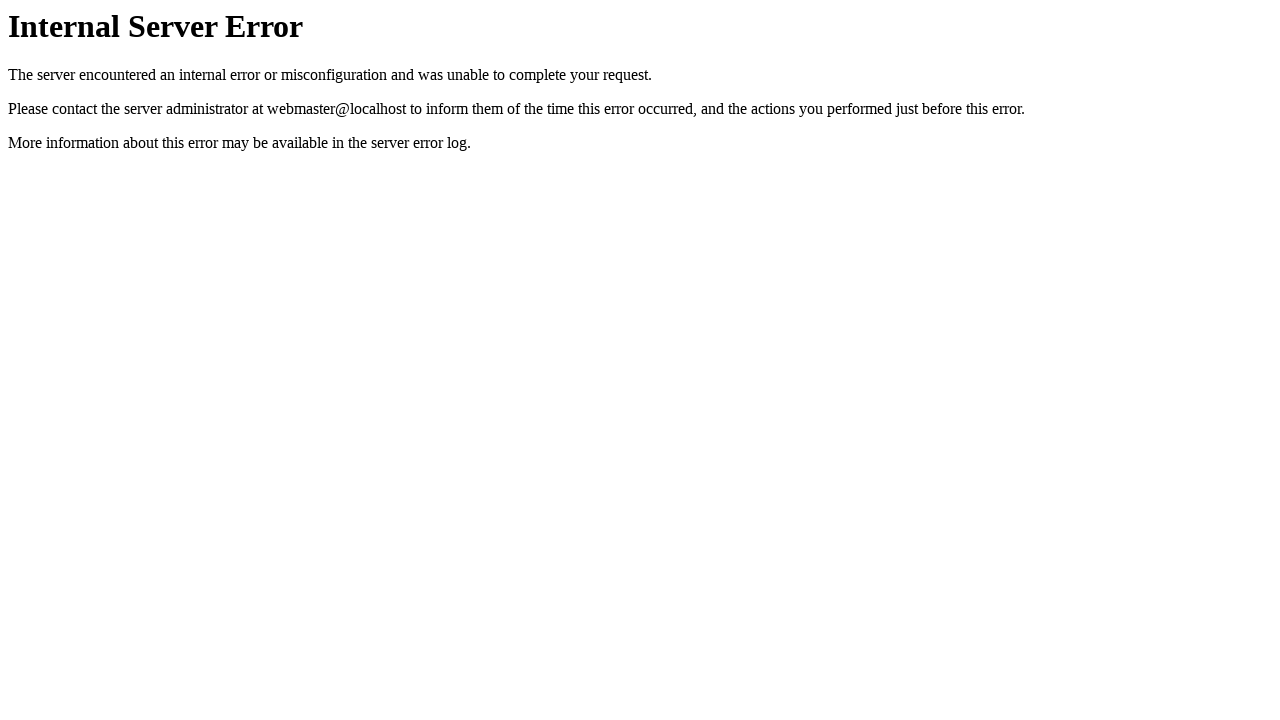

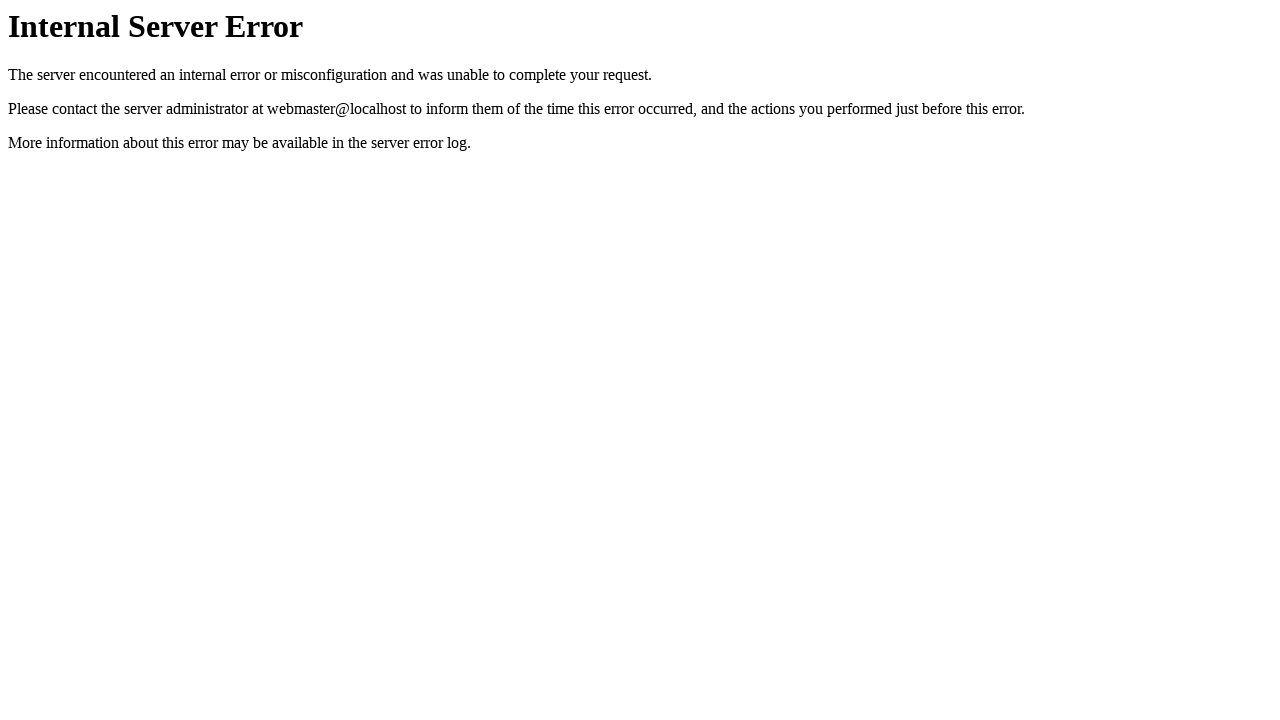